Tests that clicking Clear completed removes completed items from the list

Starting URL: https://demo.playwright.dev/todomvc

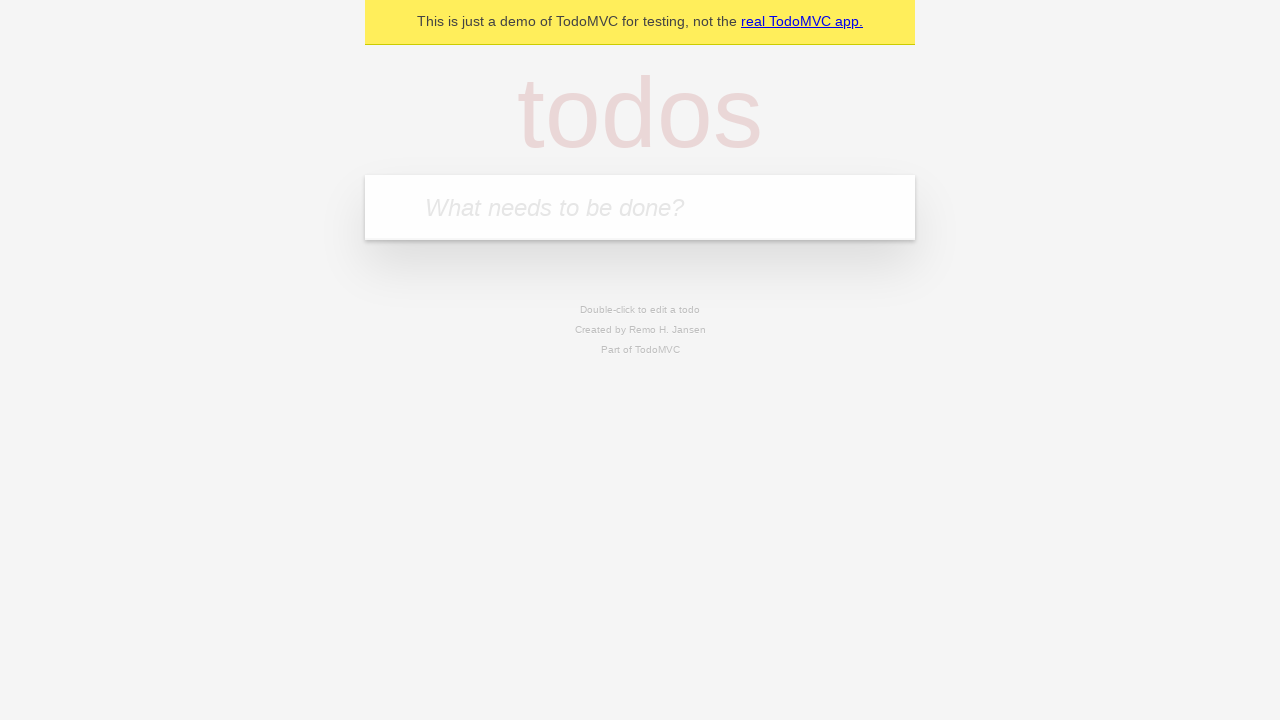

Filled todo input with 'buy some cheese' on internal:attr=[placeholder="What needs to be done?"i]
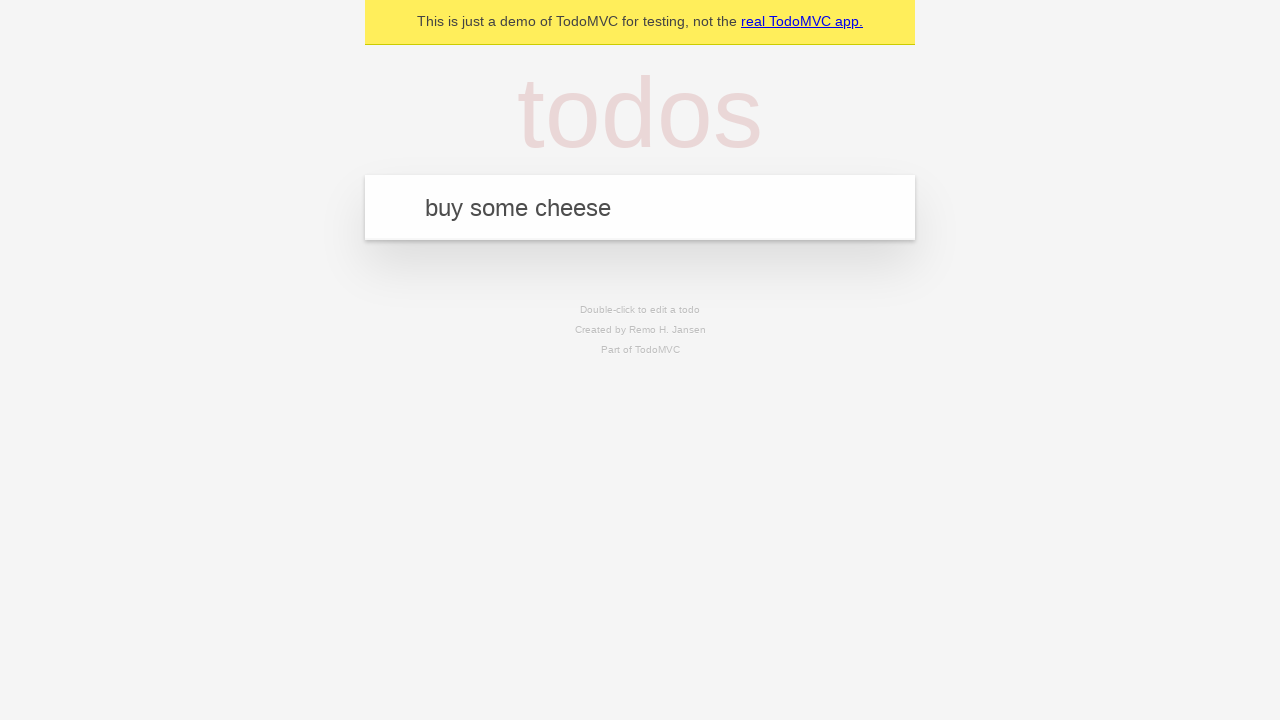

Pressed Enter to add 'buy some cheese' to the list on internal:attr=[placeholder="What needs to be done?"i]
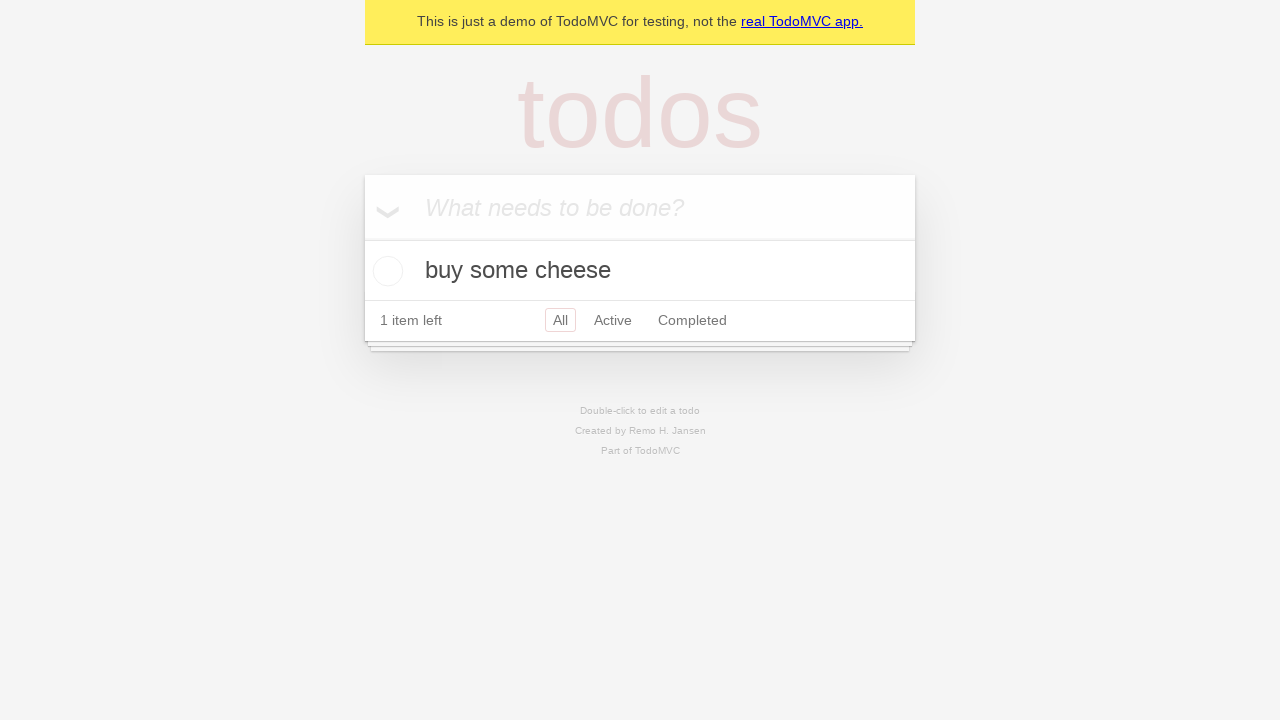

Filled todo input with 'feed the cat' on internal:attr=[placeholder="What needs to be done?"i]
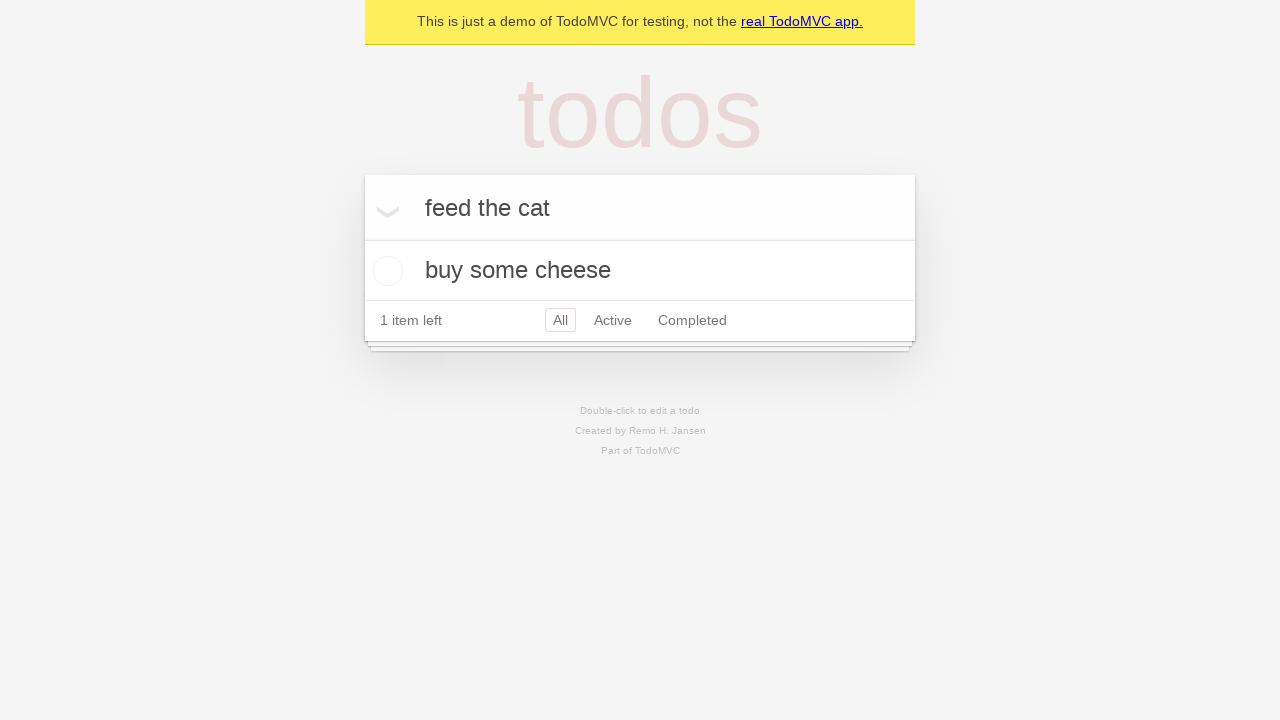

Pressed Enter to add 'feed the cat' to the list on internal:attr=[placeholder="What needs to be done?"i]
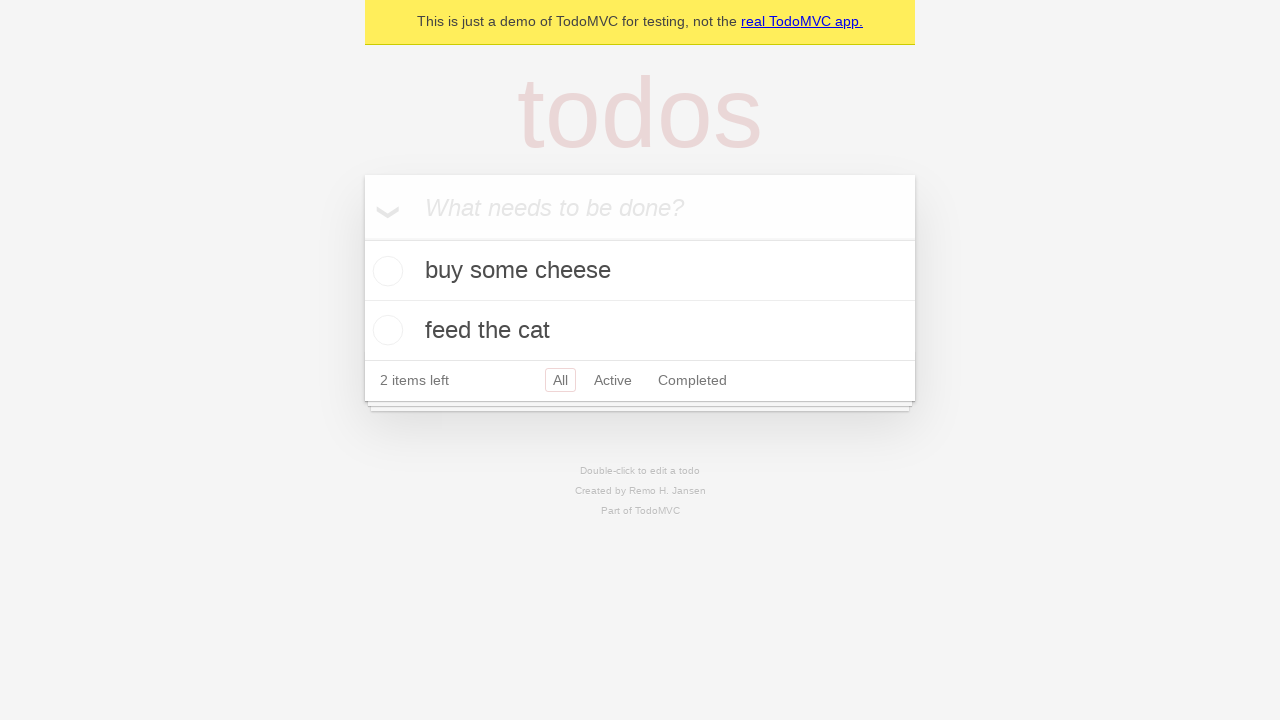

Filled todo input with 'book a doctors appointment' on internal:attr=[placeholder="What needs to be done?"i]
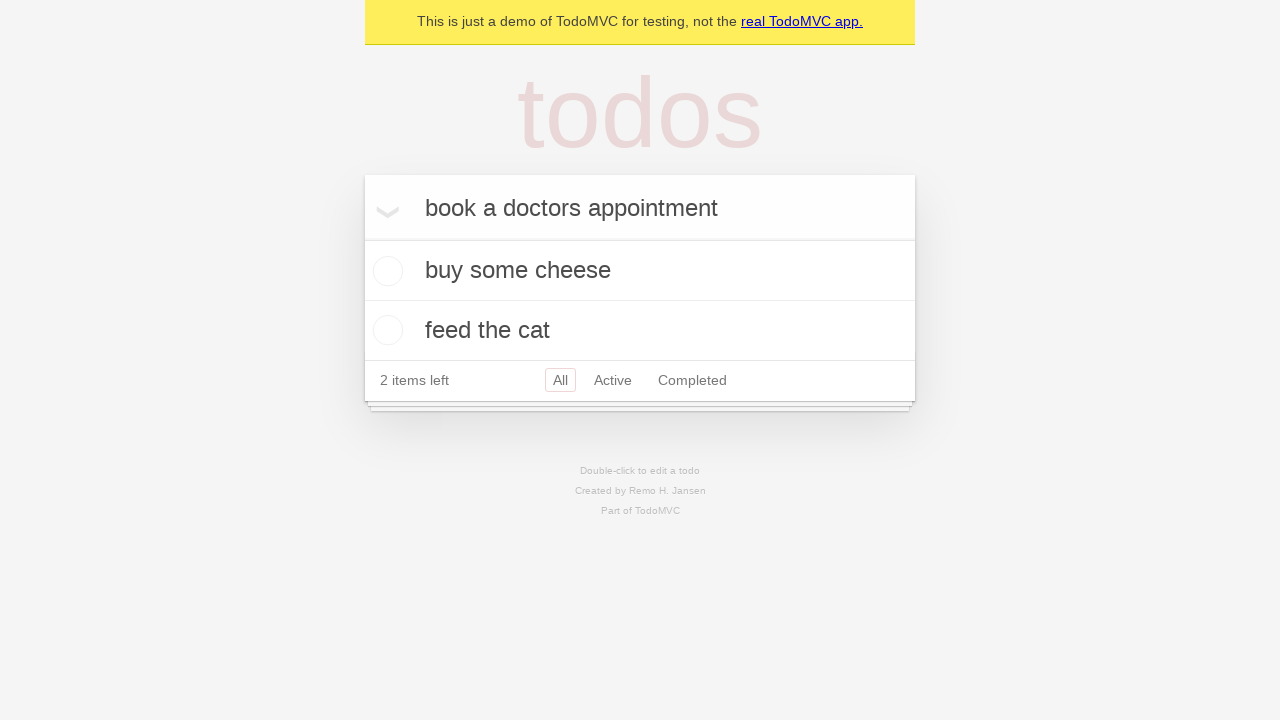

Pressed Enter to add 'book a doctors appointment' to the list on internal:attr=[placeholder="What needs to be done?"i]
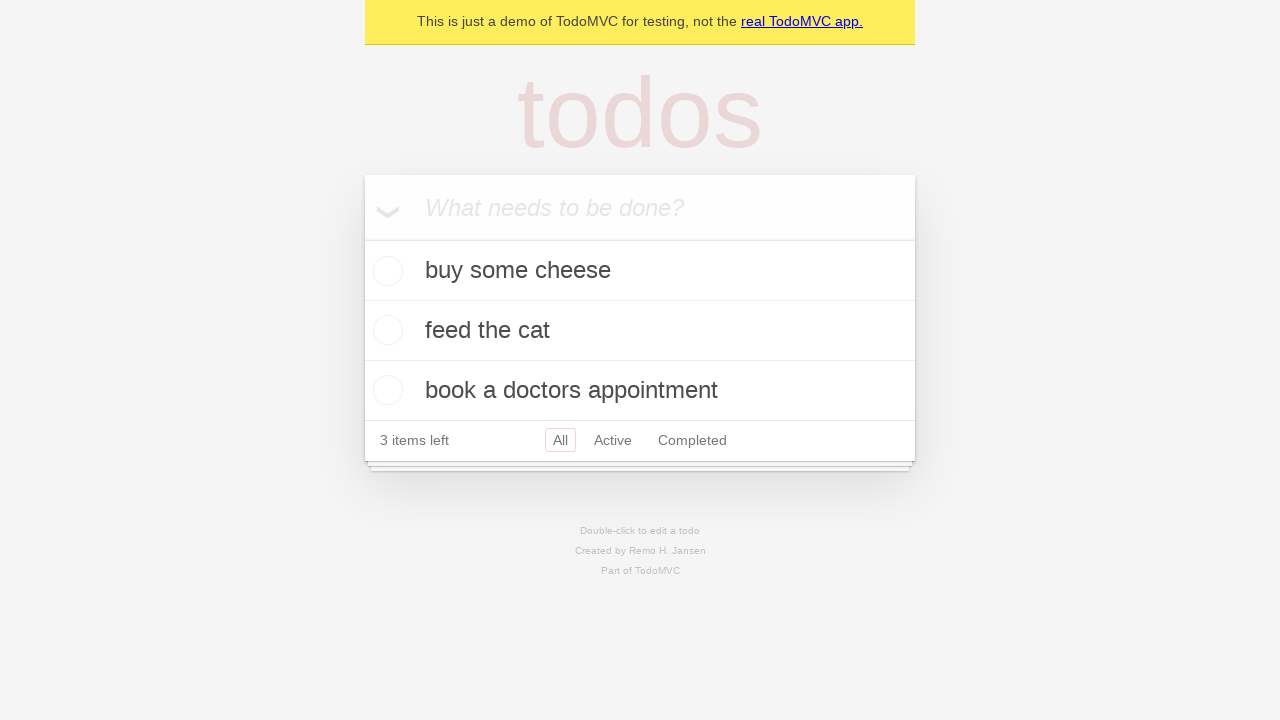

Checked the second todo item as completed at (385, 330) on internal:testid=[data-testid="todo-item"s] >> nth=1 >> internal:role=checkbox
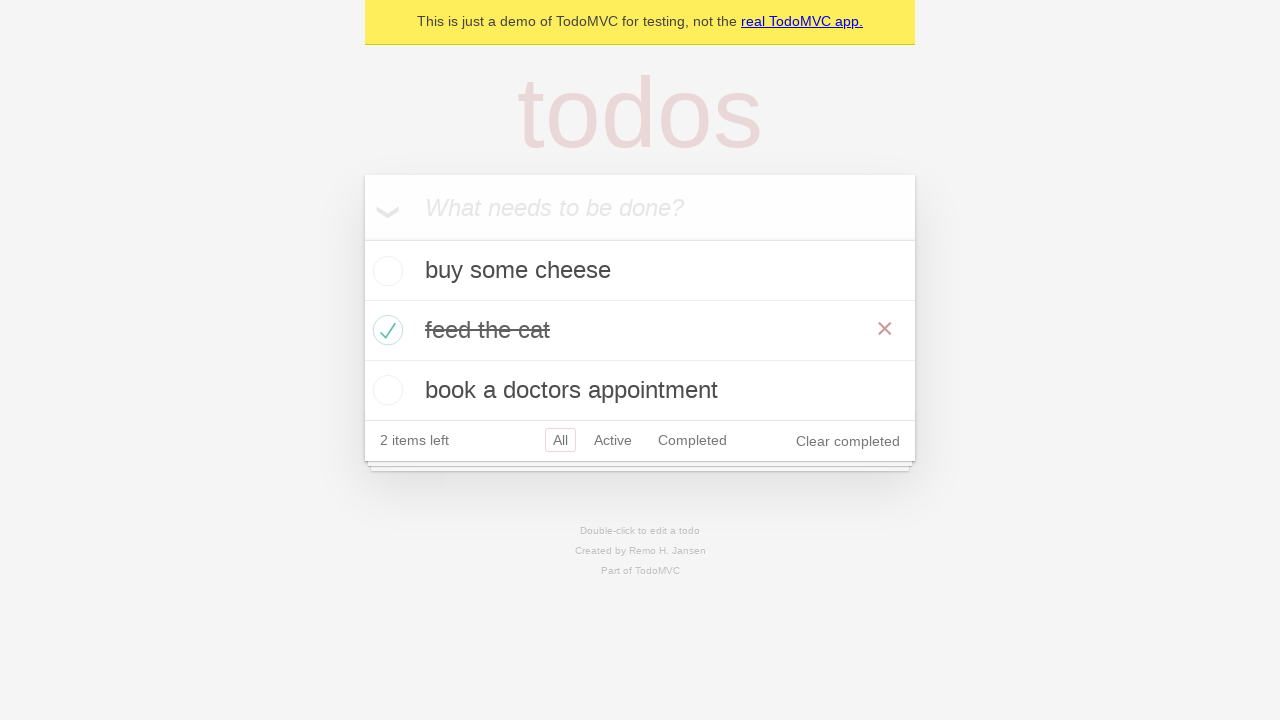

Clicked 'Clear completed' button to remove completed items at (848, 441) on internal:role=button[name="Clear completed"i]
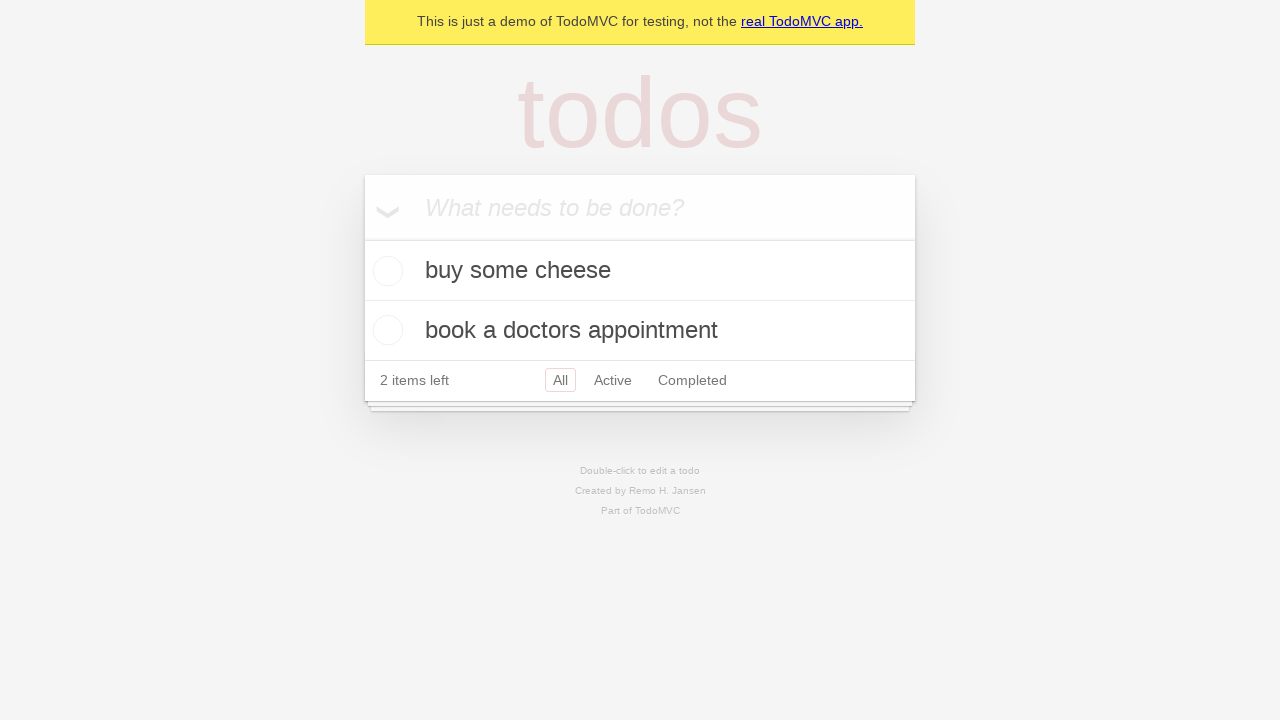

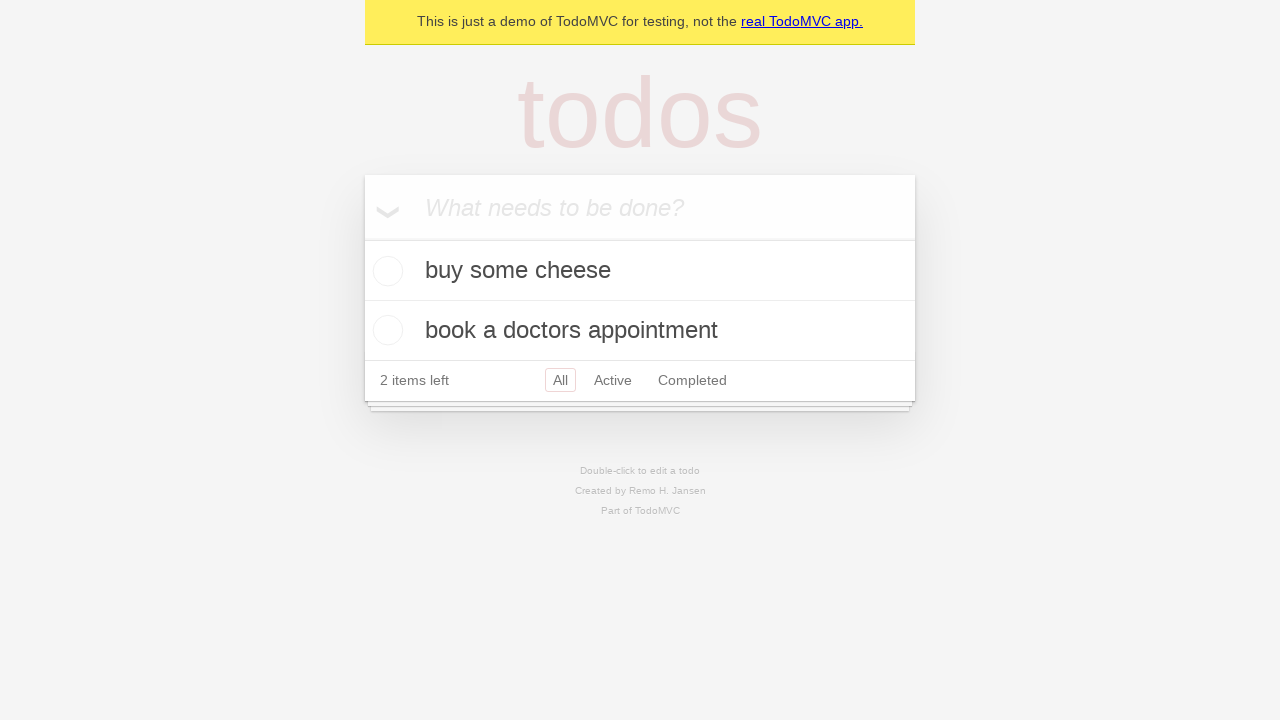